Tests registration form validation when email confirmation doesn't match the original email

Starting URL: https://alada.vn/tai-khoan/dang-ky.html

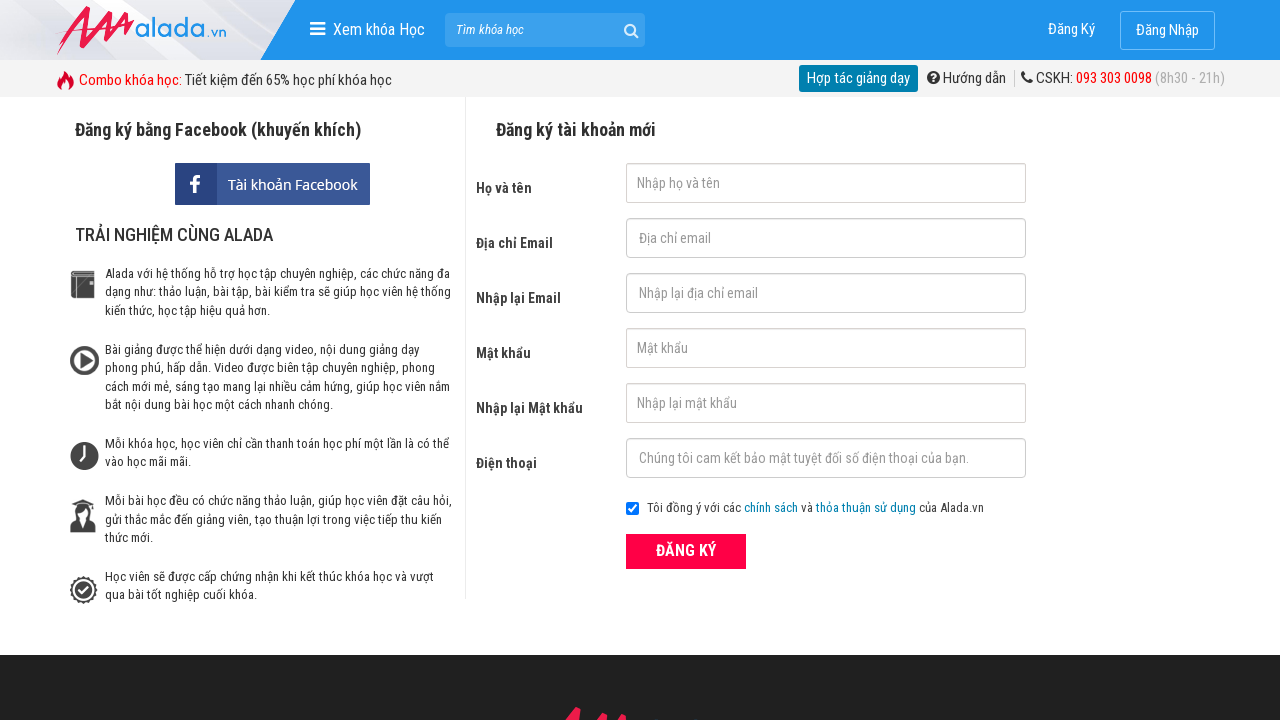

Filled first name field with 'quanganh trinh' on #txtFirstname
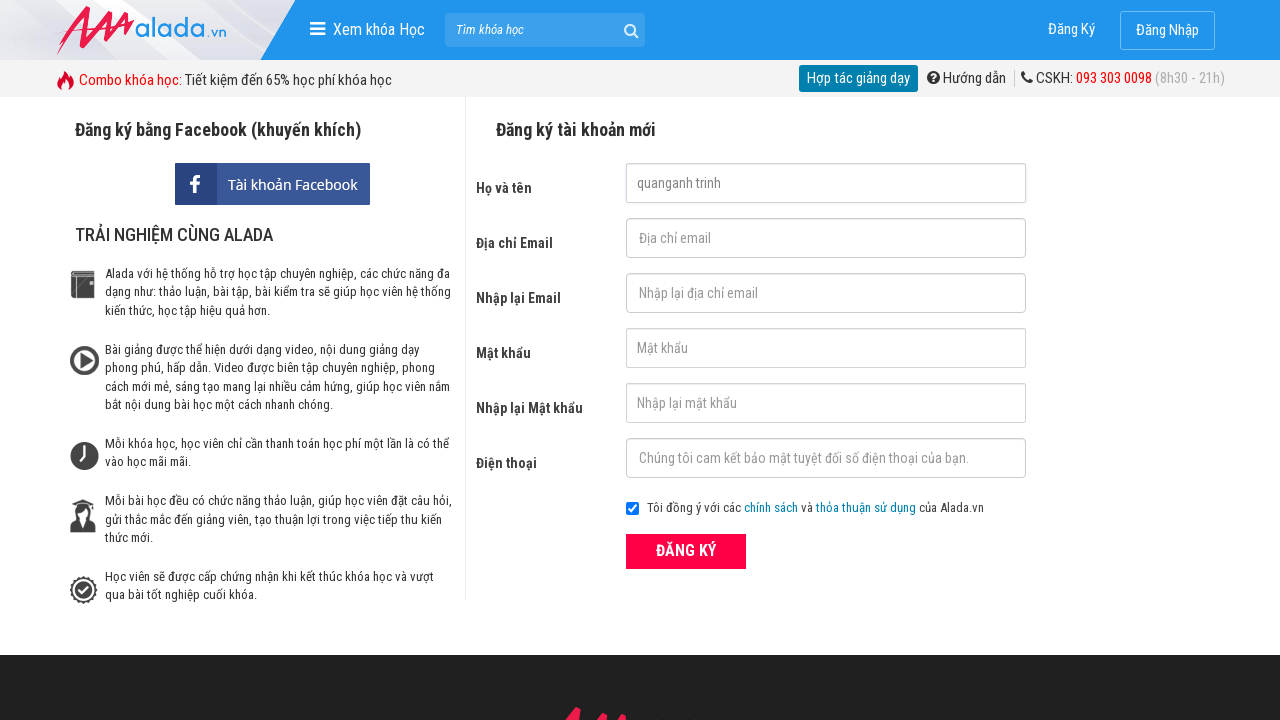

Filled email field with 'quanganh.plus@gmail.com' on #txtEmail
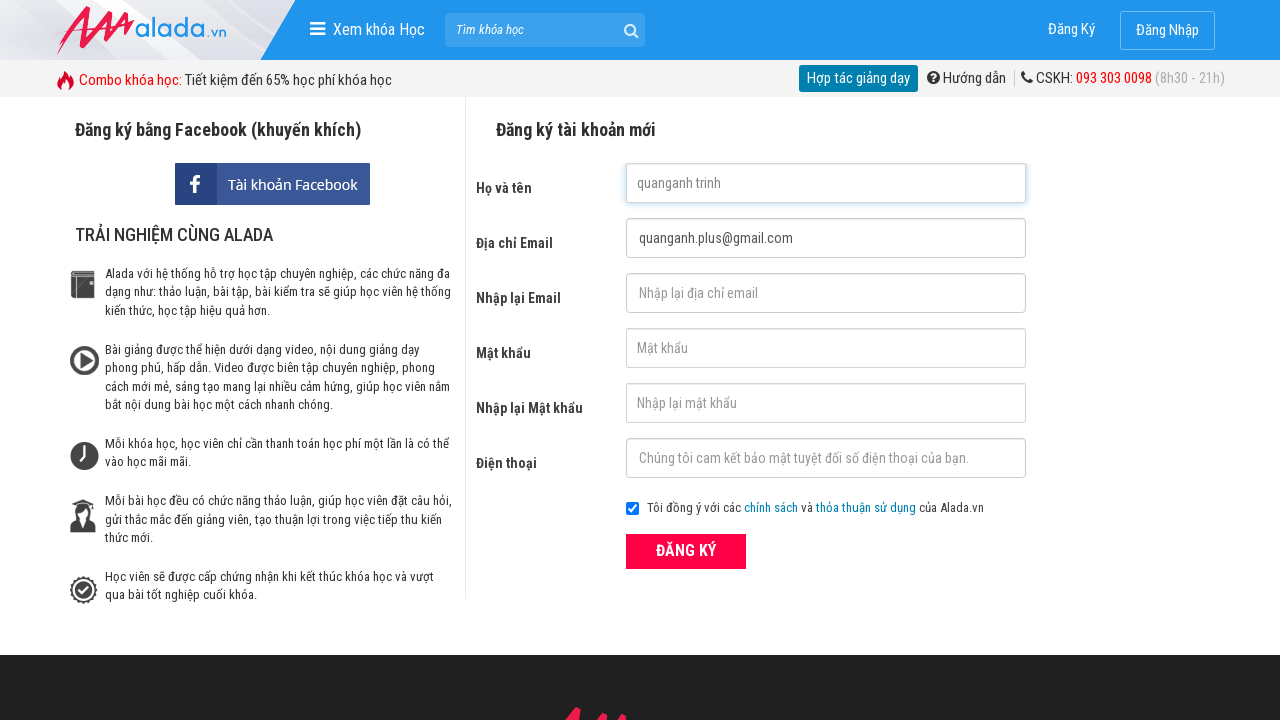

Filled confirmation email field with mismatched value 'abc@123' on #txtCEmail
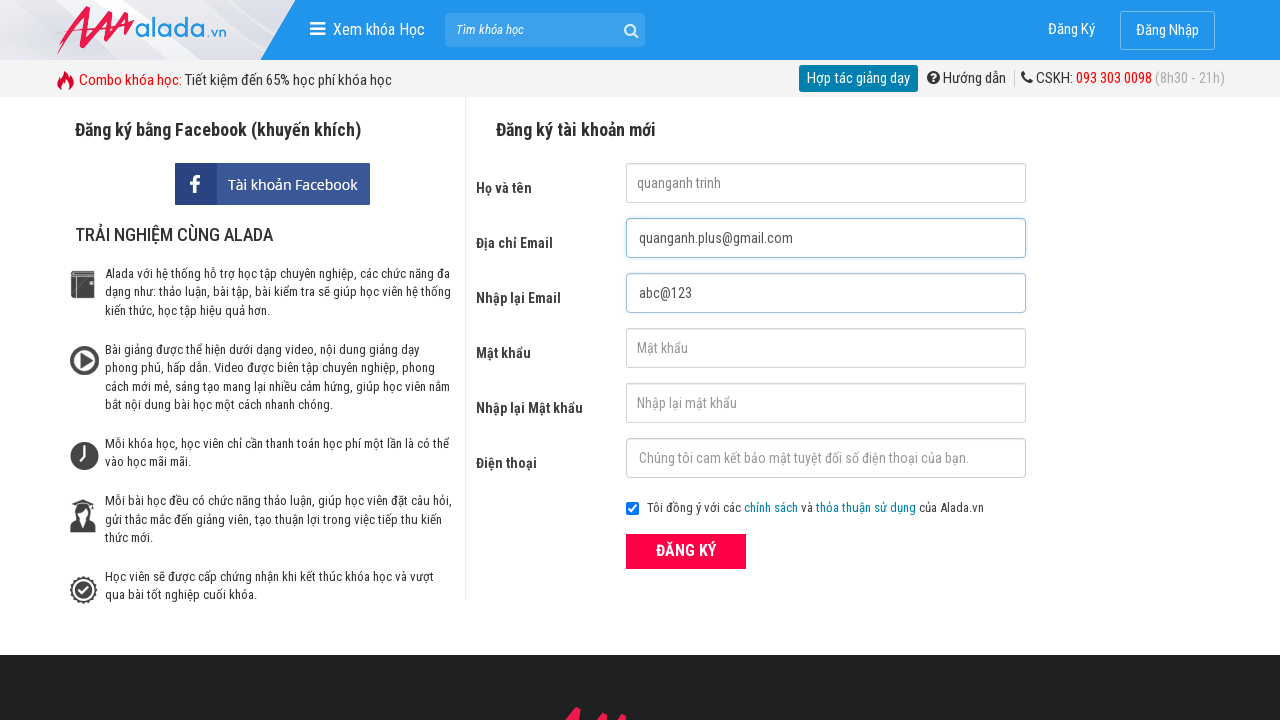

Filled password field with '123456' on #txtPassword
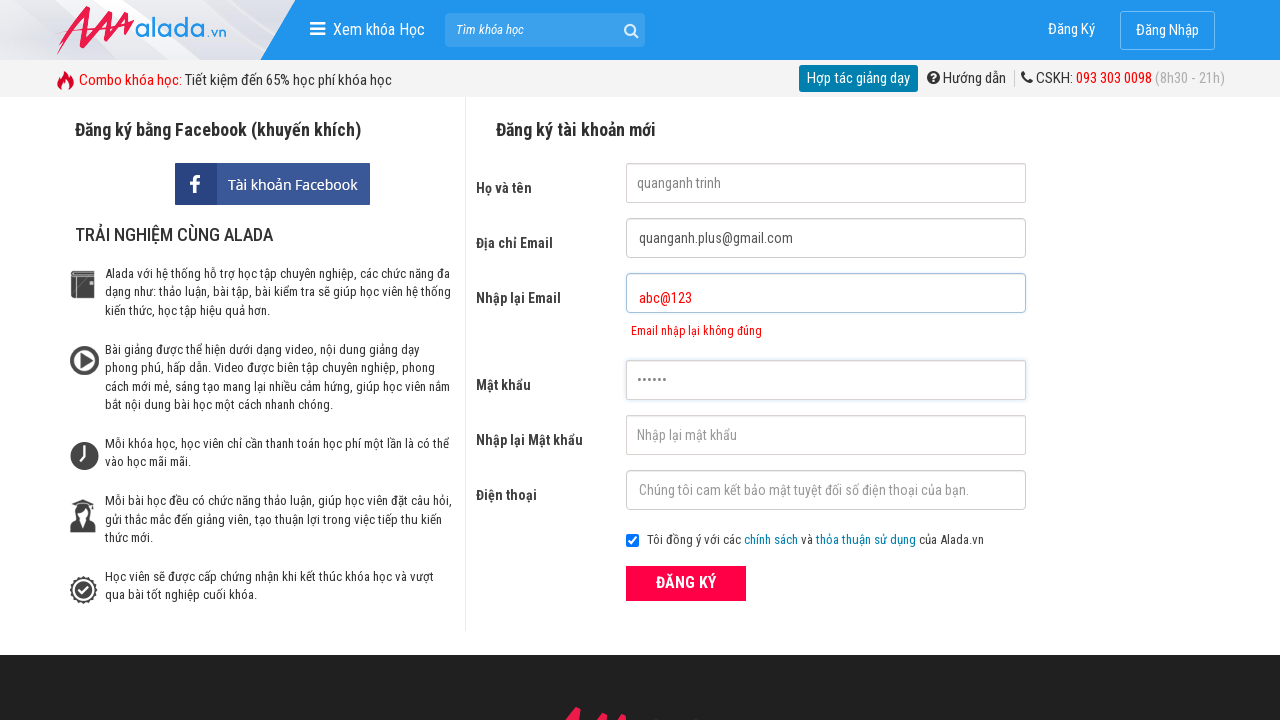

Filled confirmation password field with '123456' on #txtCPassword
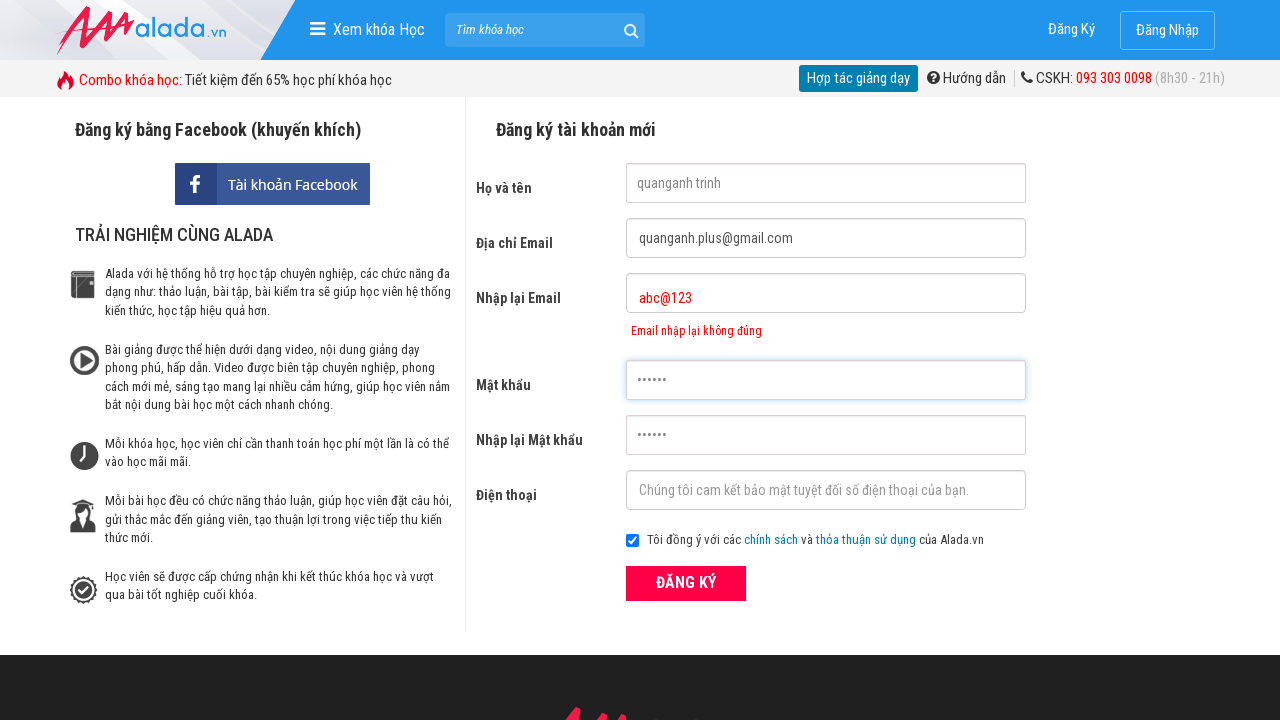

Filled phone field with '09123456789' on #txtPhone
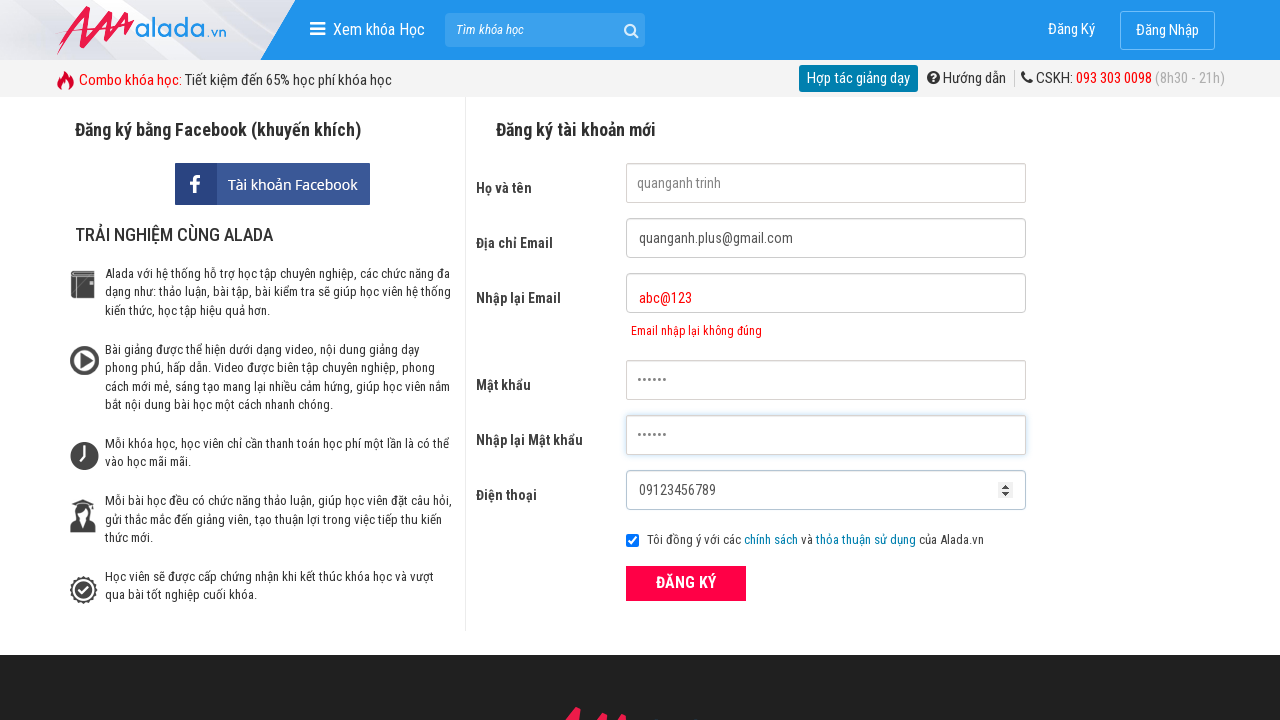

Clicked submit button to register at (686, 583) on button[type='submit']
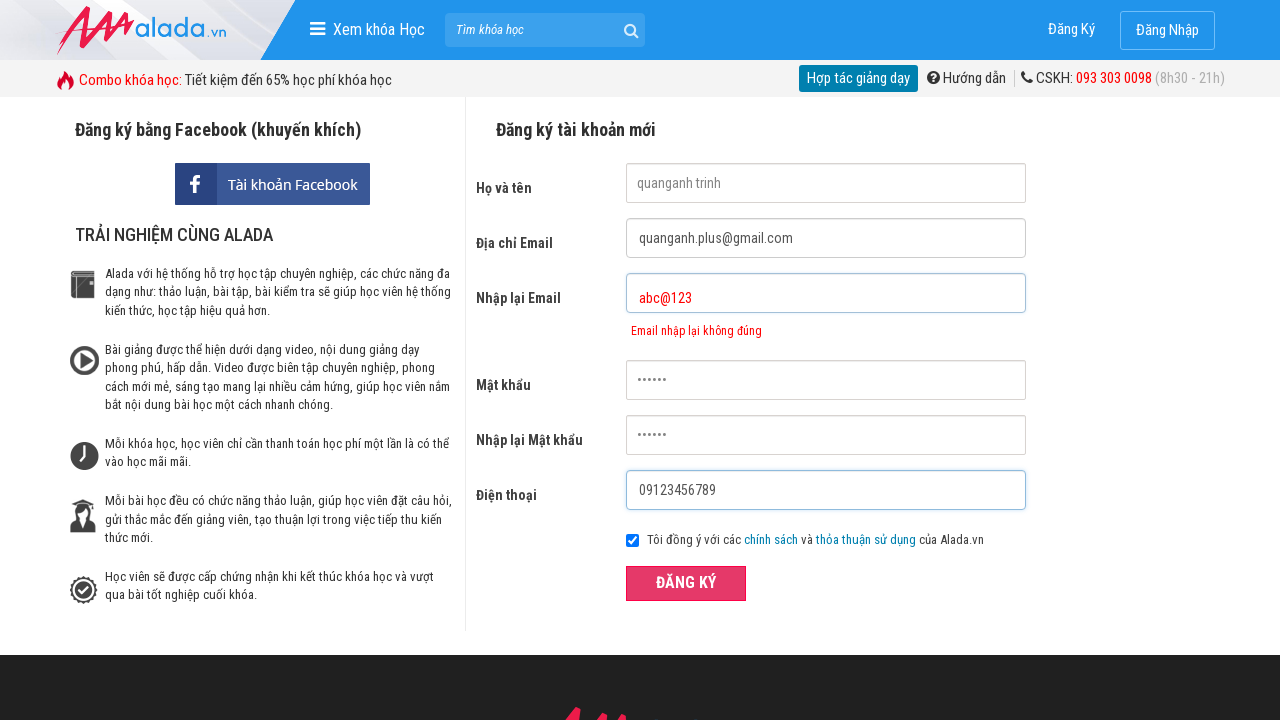

Waited for confirmation email error message to appear
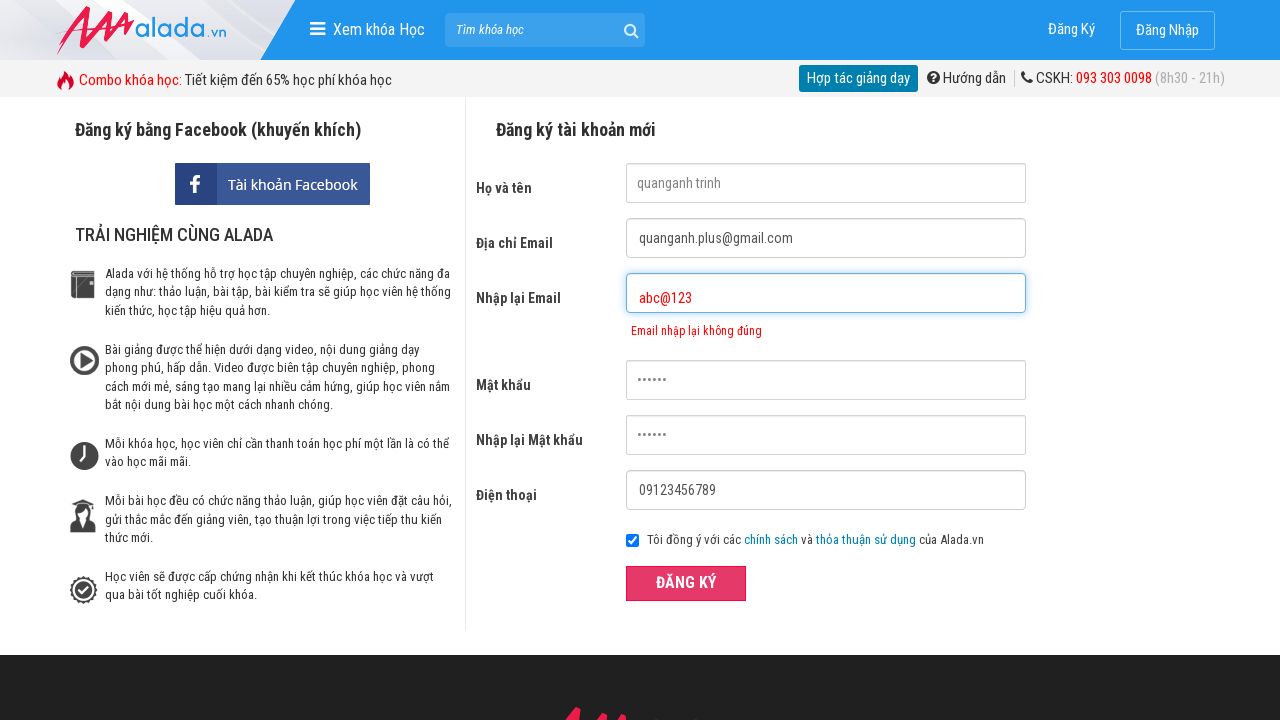

Verified error message 'Email nhập lại không đúng' is displayed for mismatched confirmation email
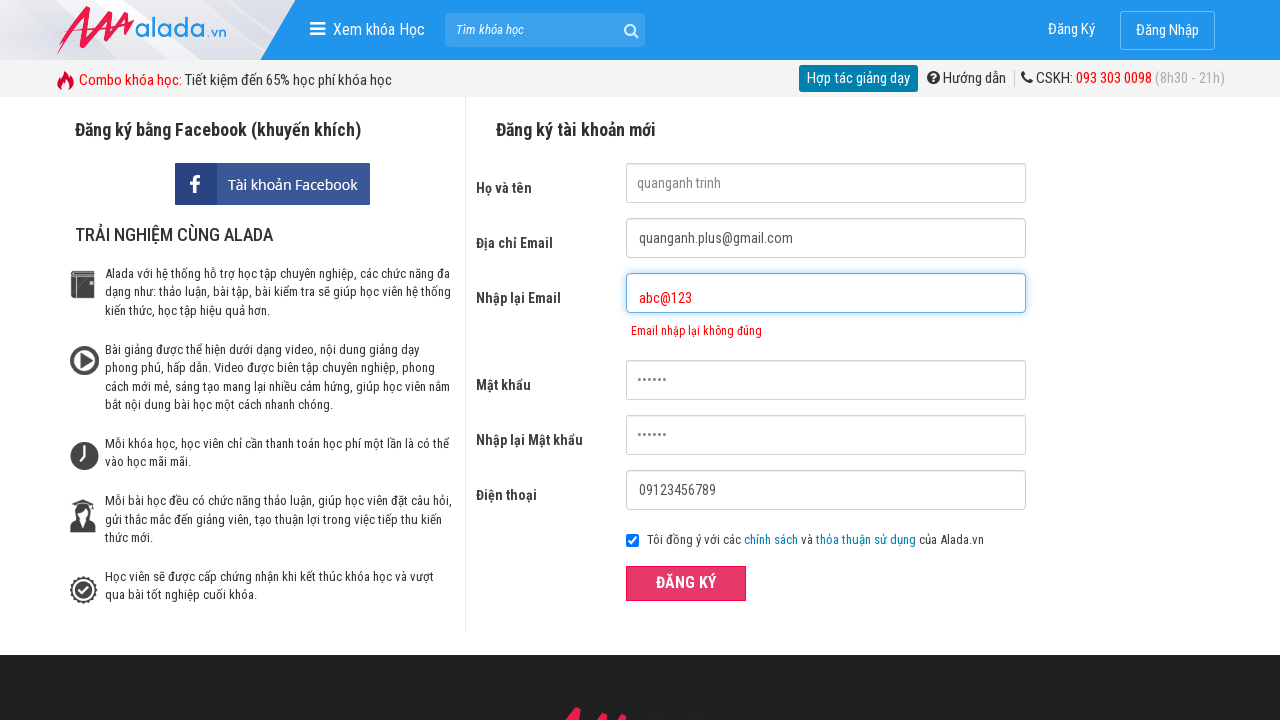

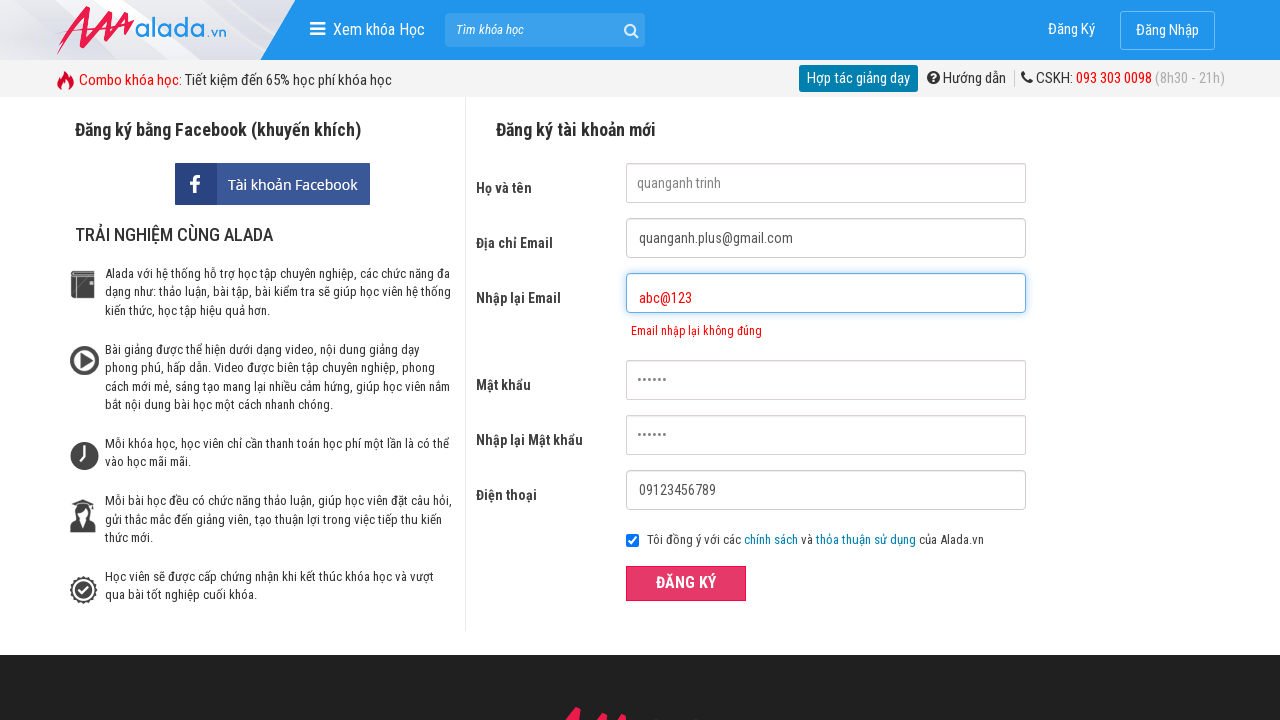